Tests e-commerce flow by navigating to laptops section, adding MacBook air to cart, and verifying the item appears in the cart

Starting URL: https://www.demoblaze.com

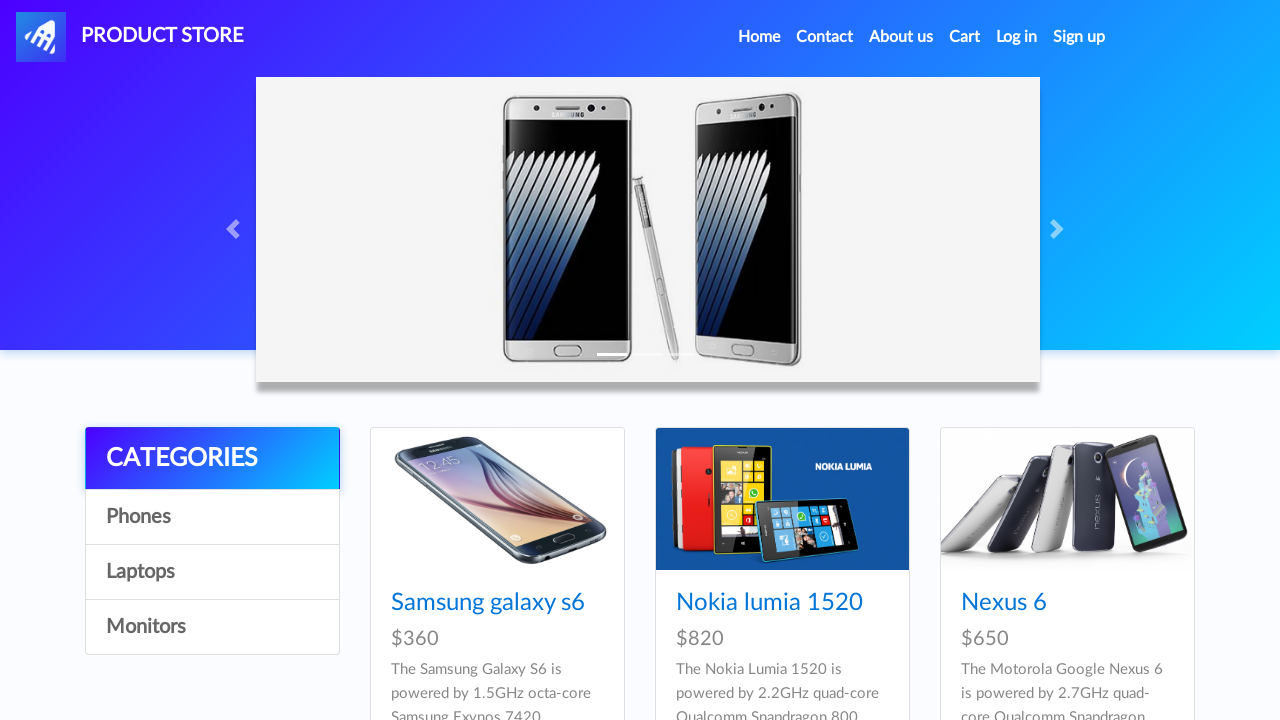

Clicked on Laptops category at (212, 572) on a:text('Laptops')
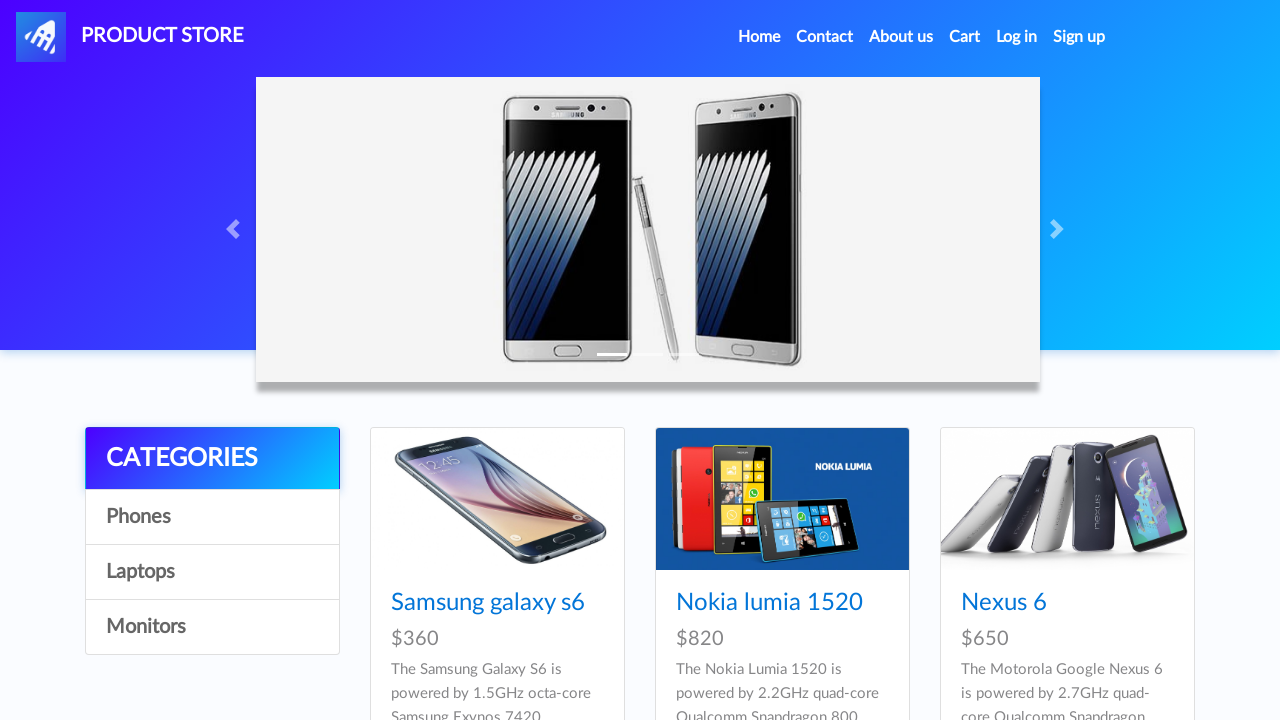

Waited for products to load
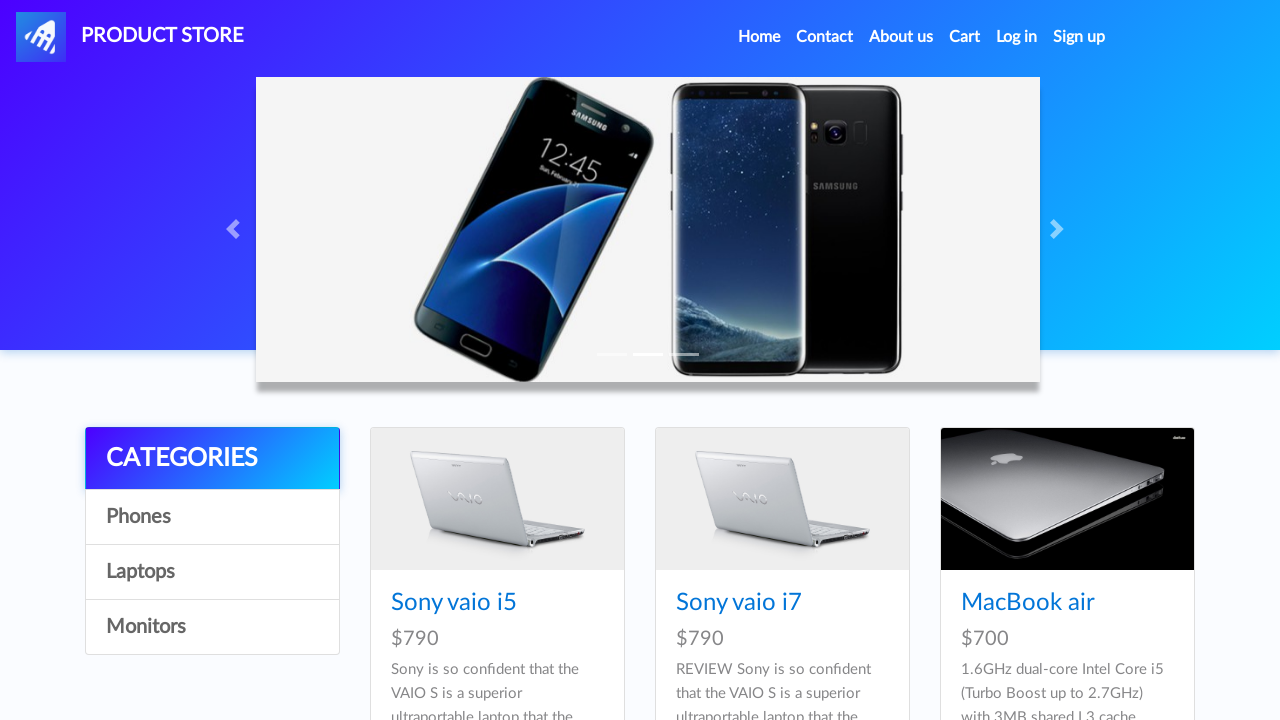

Clicked on MacBook air product at (1028, 603) on a:text('MacBook air')
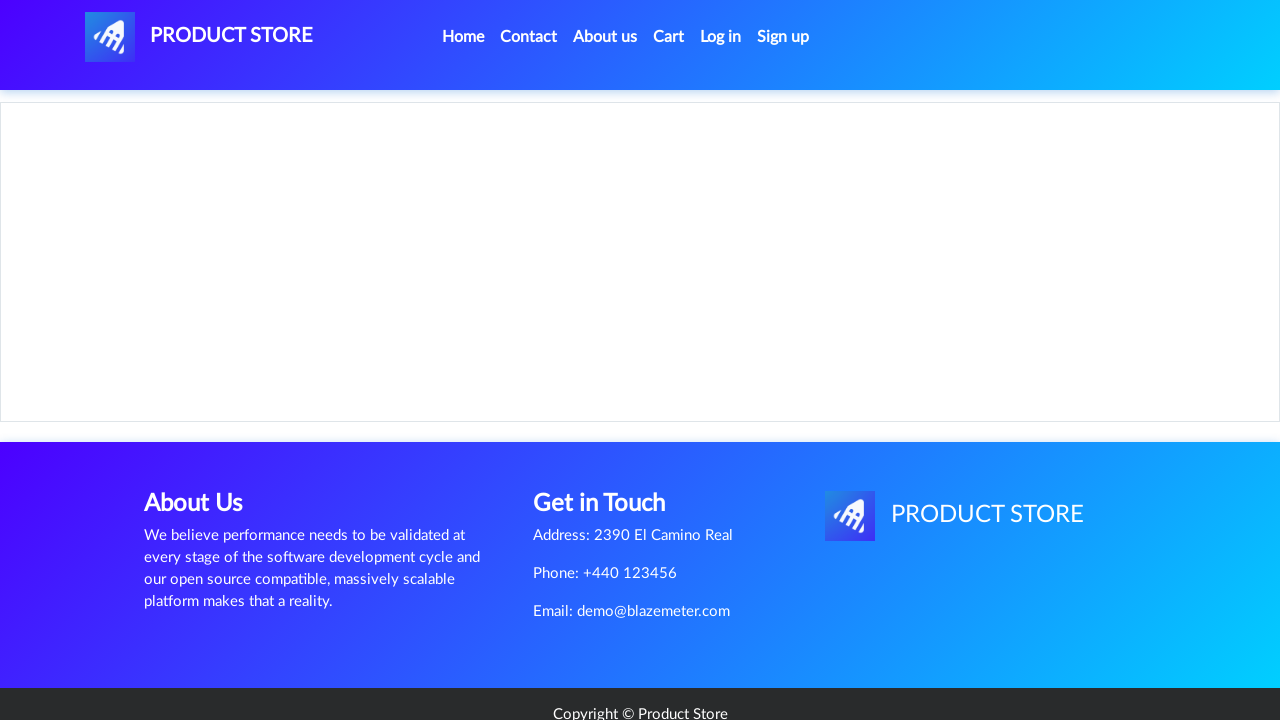

Waited for product page to load
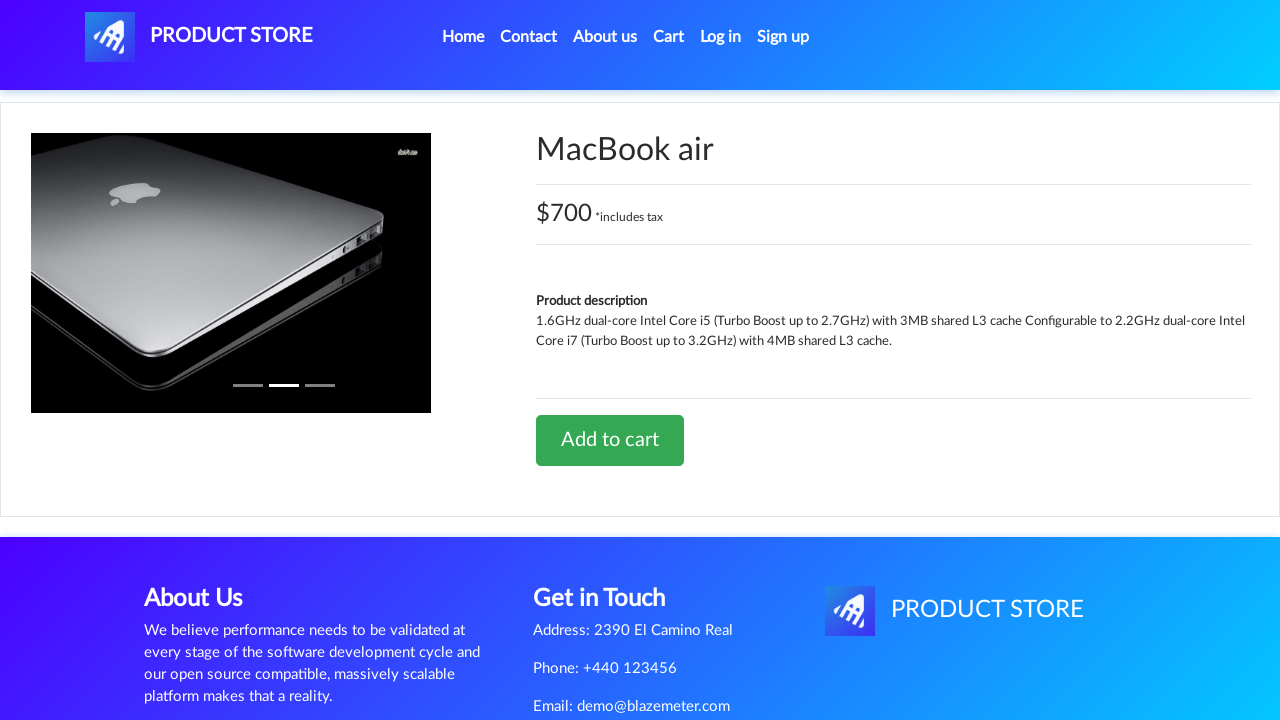

Clicked 'Add to cart' button at (610, 440) on a:text('Add to cart')
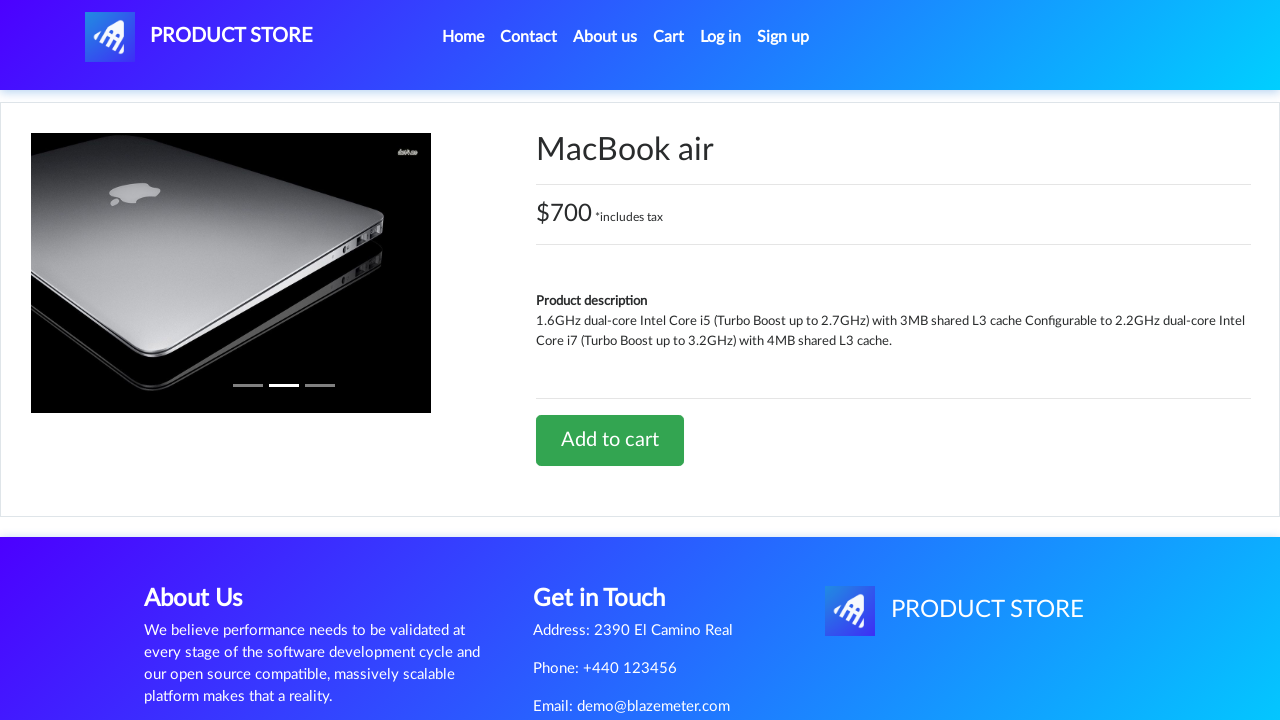

Waited for alert dialog
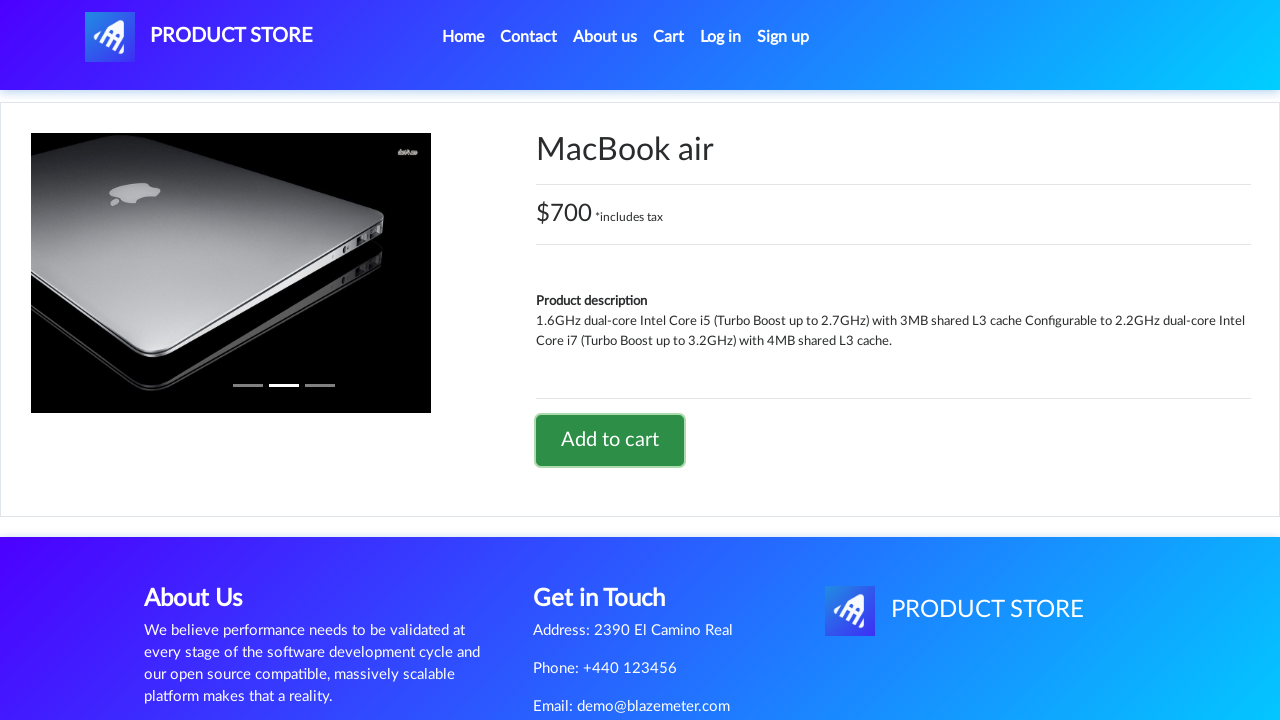

Accepted alert dialog confirming item added to cart
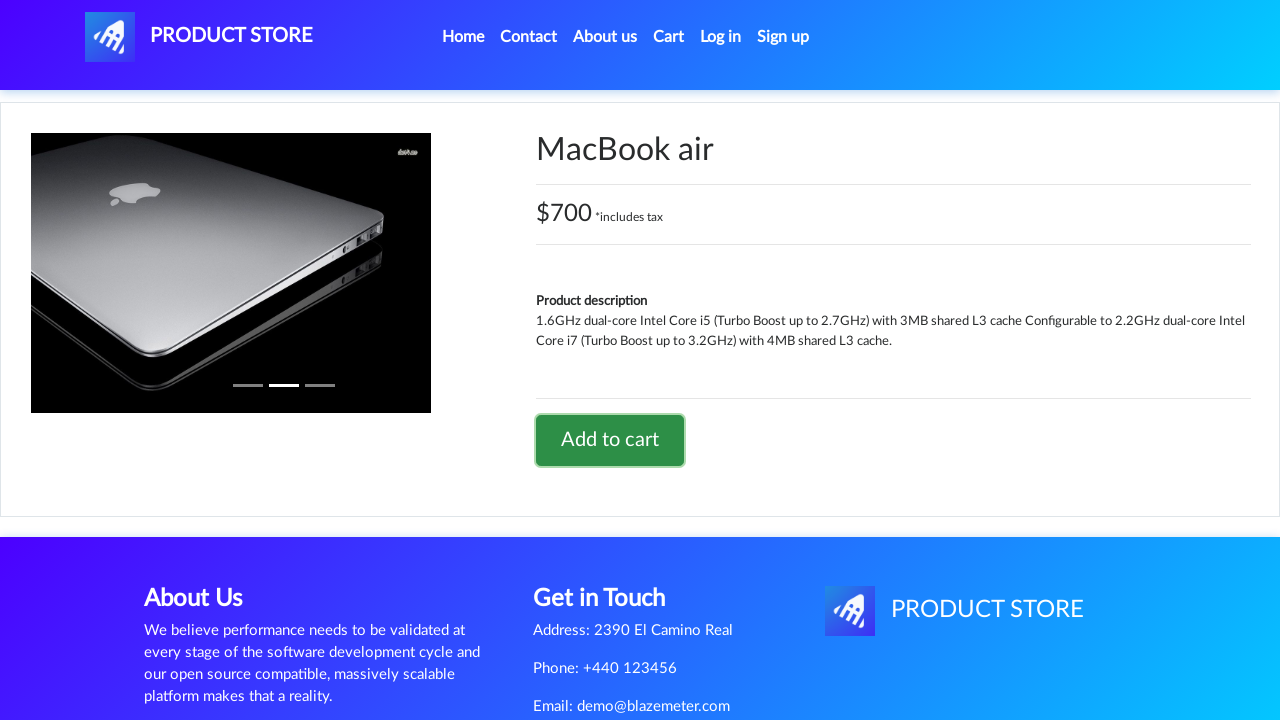

Waited before navigating to cart
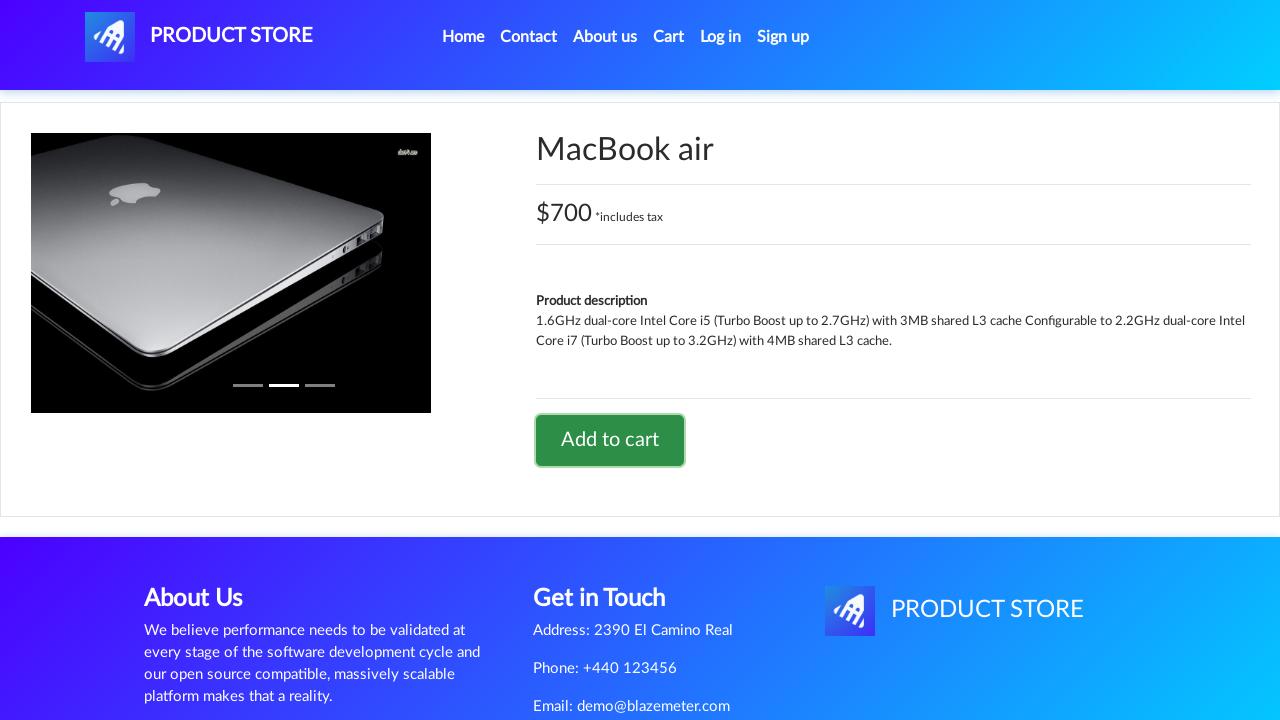

Clicked on Cart link at (669, 37) on a:text('Cart')
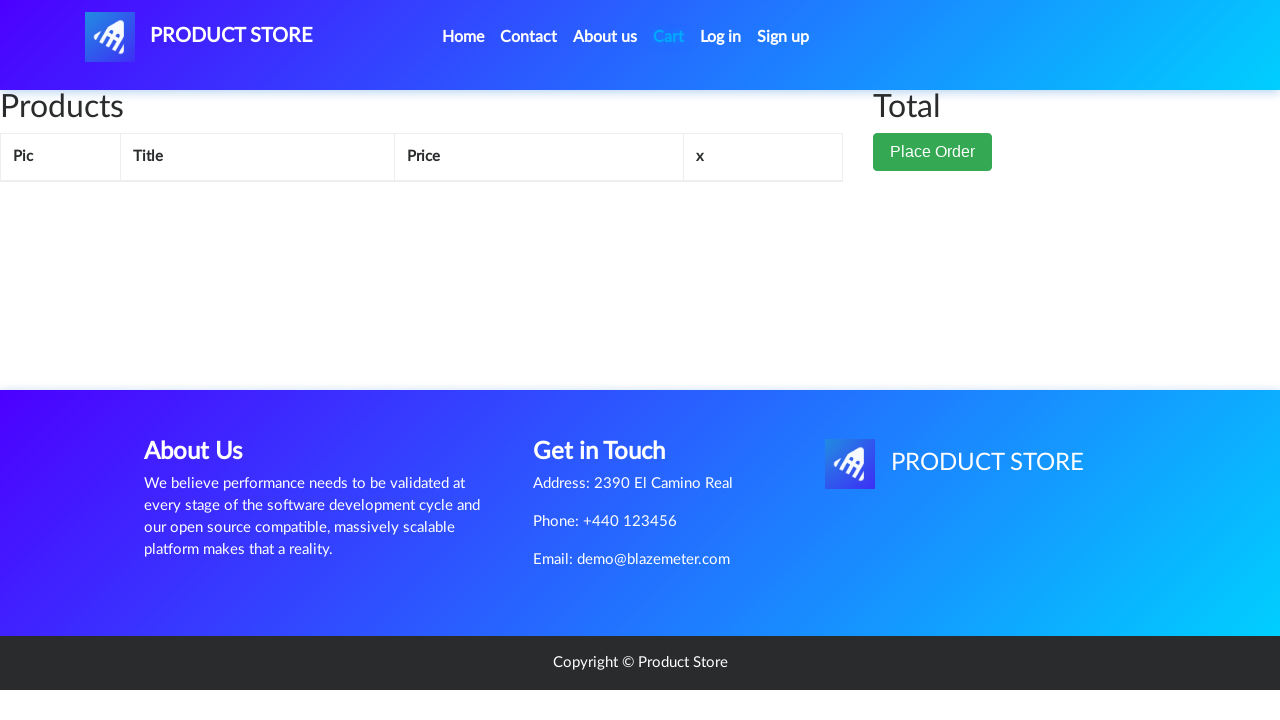

Waited for cart page to load
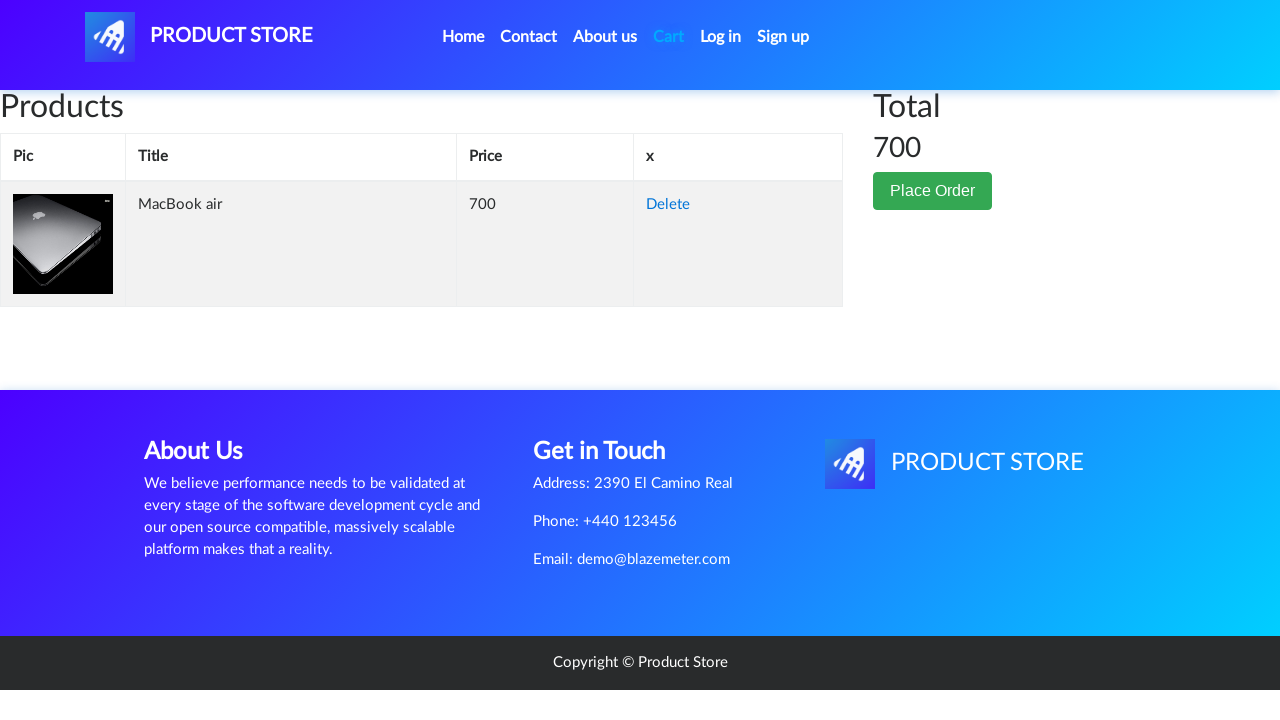

Located cart item element
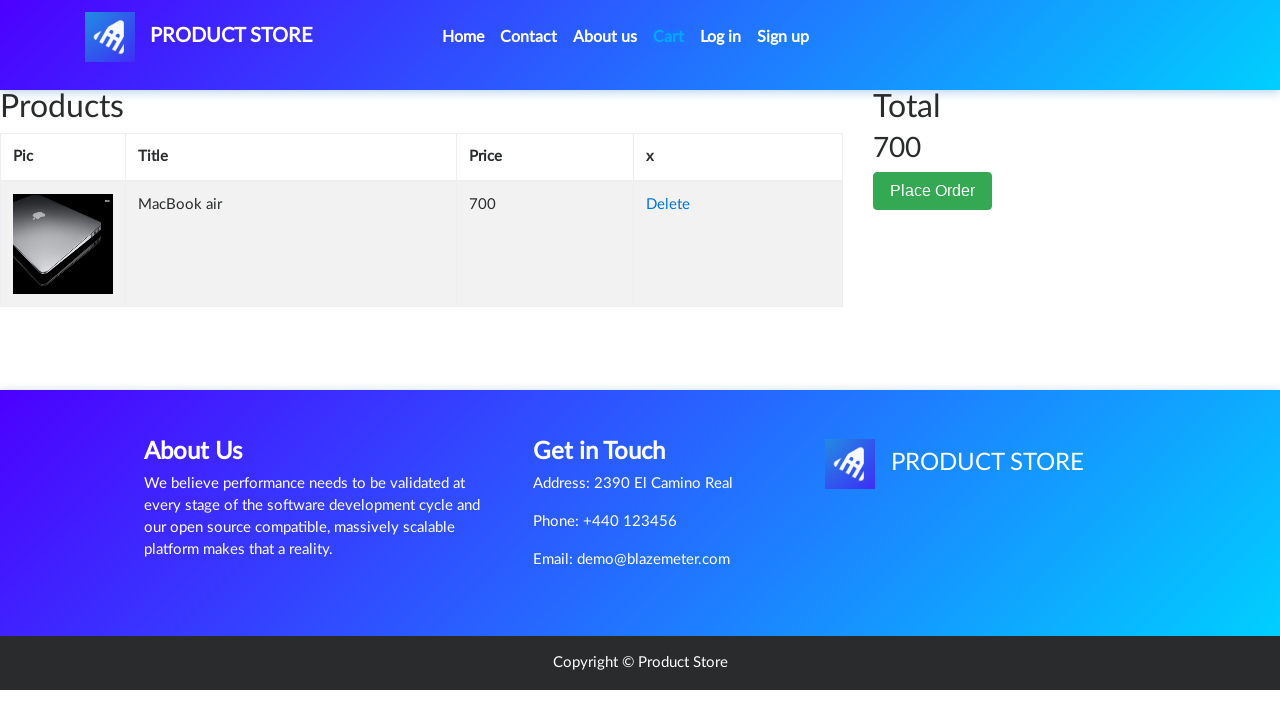

Verified MacBook air is present in cart
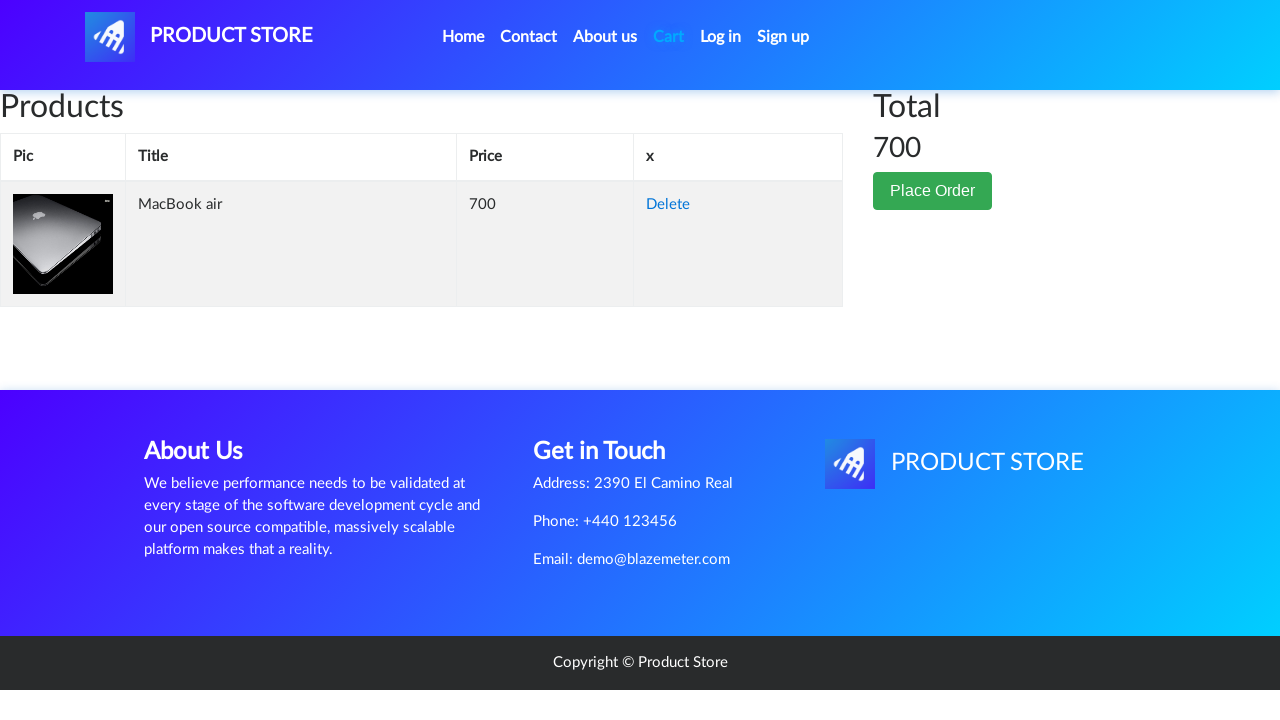

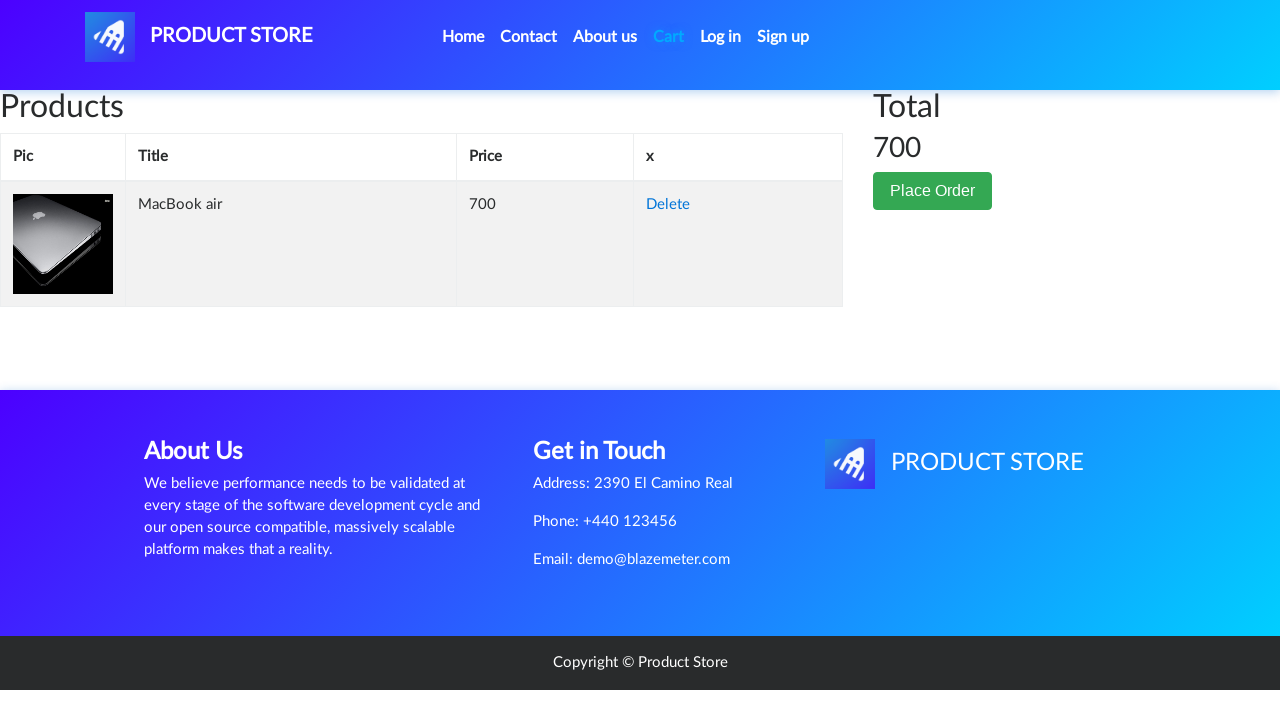